Opens the Selenium documentation website and triggers the print dialog using keyboard shortcuts, then navigates and dismisses it

Starting URL: https://www.selenium.dev/

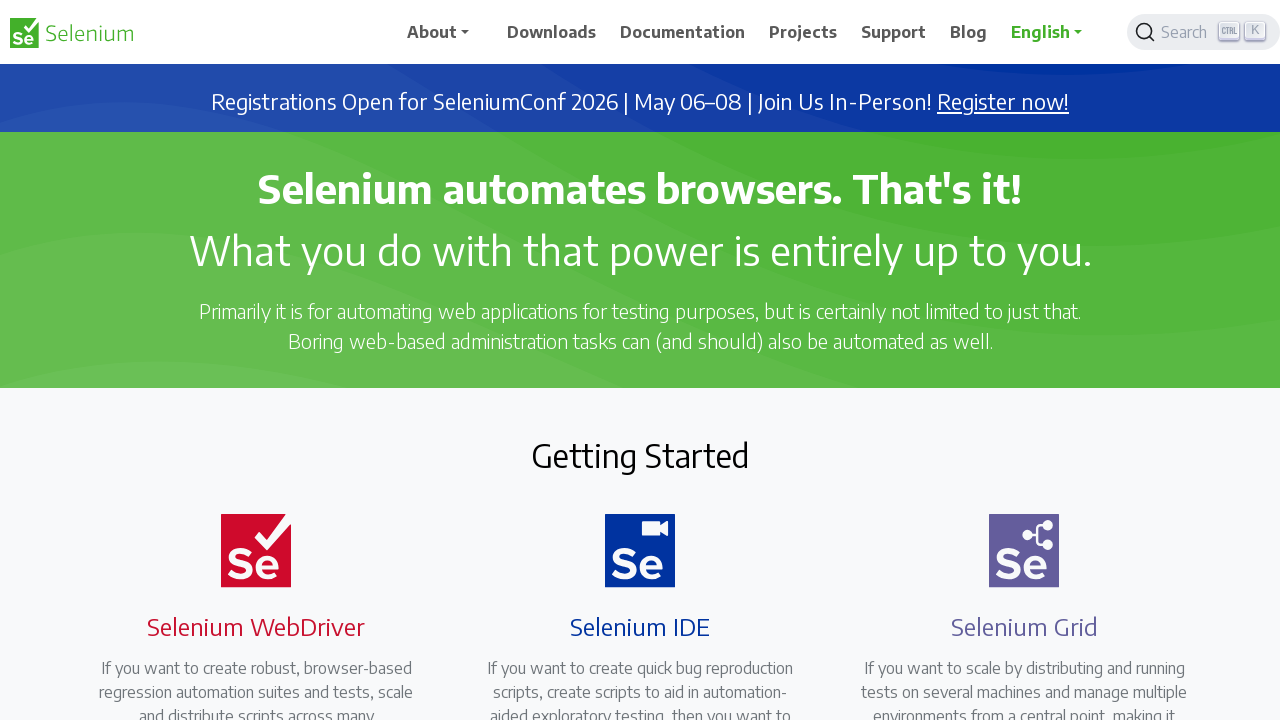

Waited for Selenium documentation page to load with networkidle state
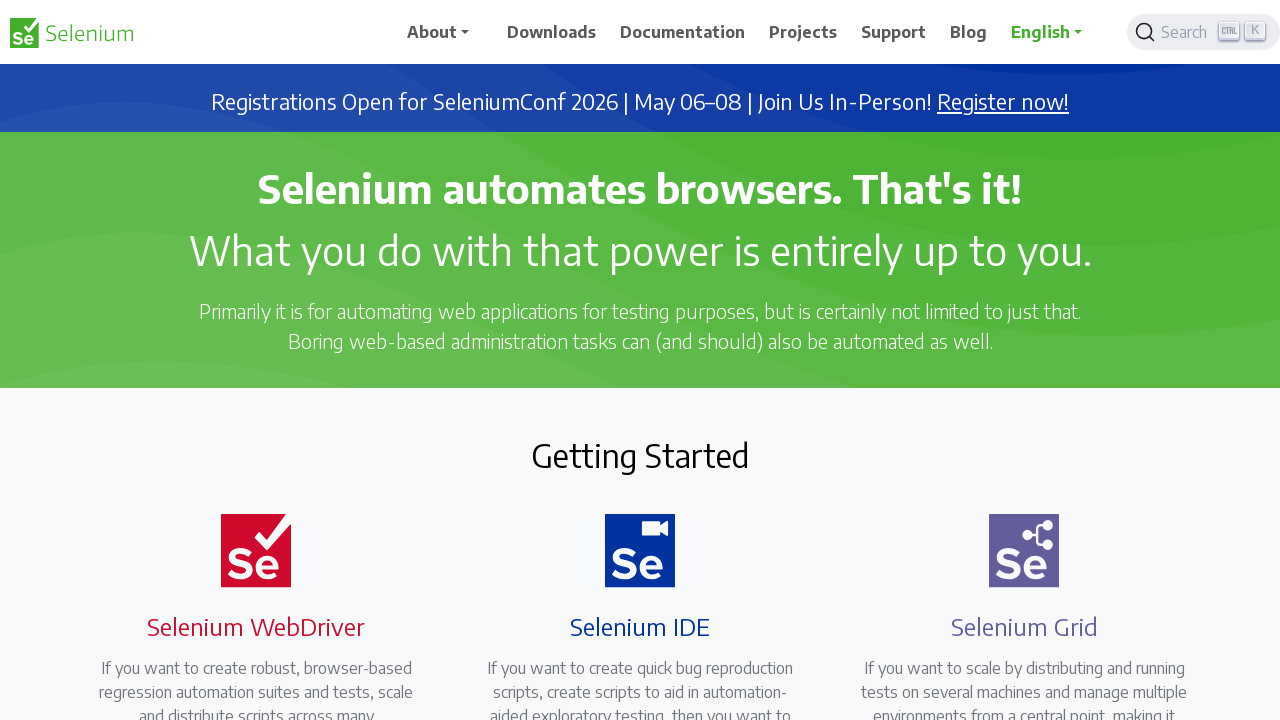

Triggered print dialog using Control+P keyboard shortcut
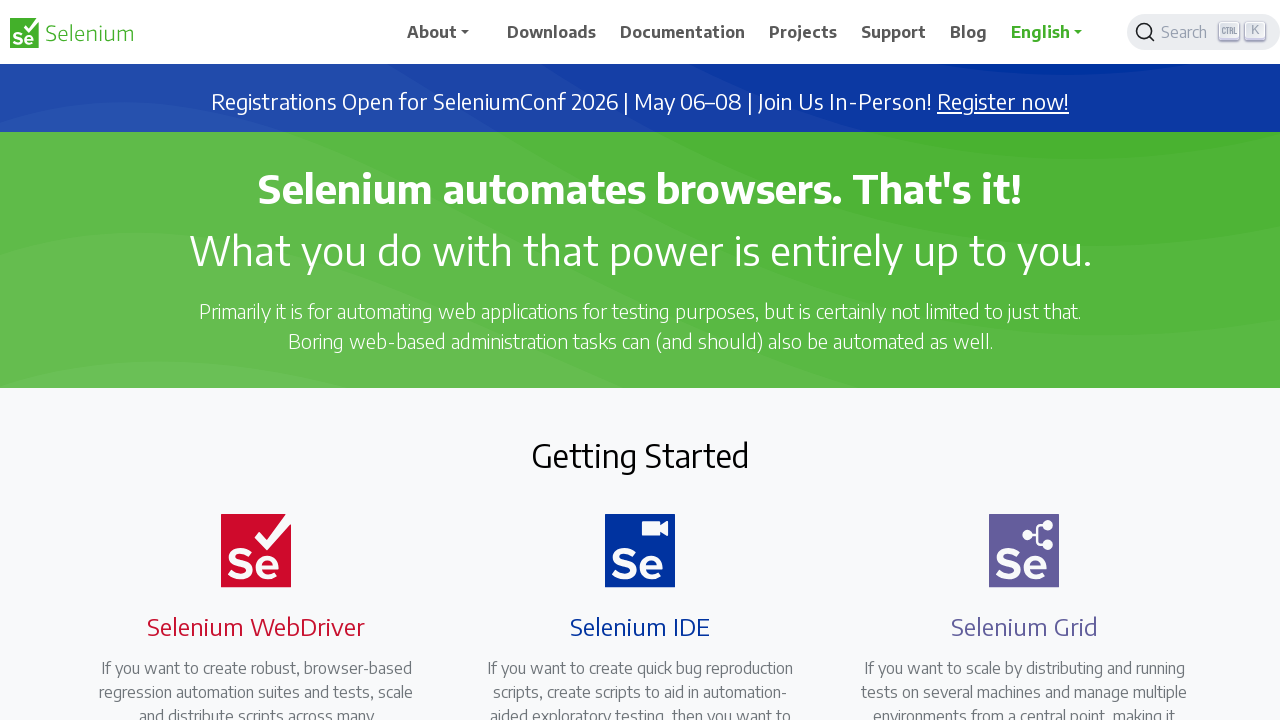

Waited 1 second for print dialog to appear
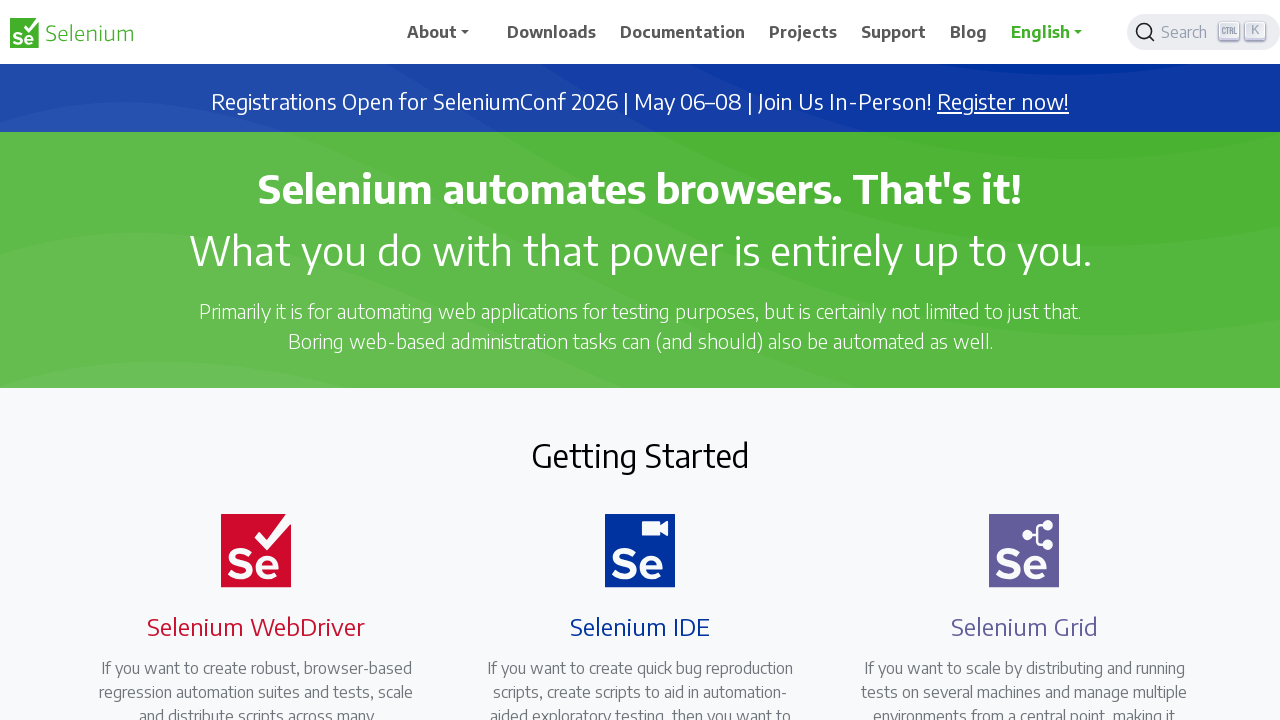

Navigated in print dialog using Tab key
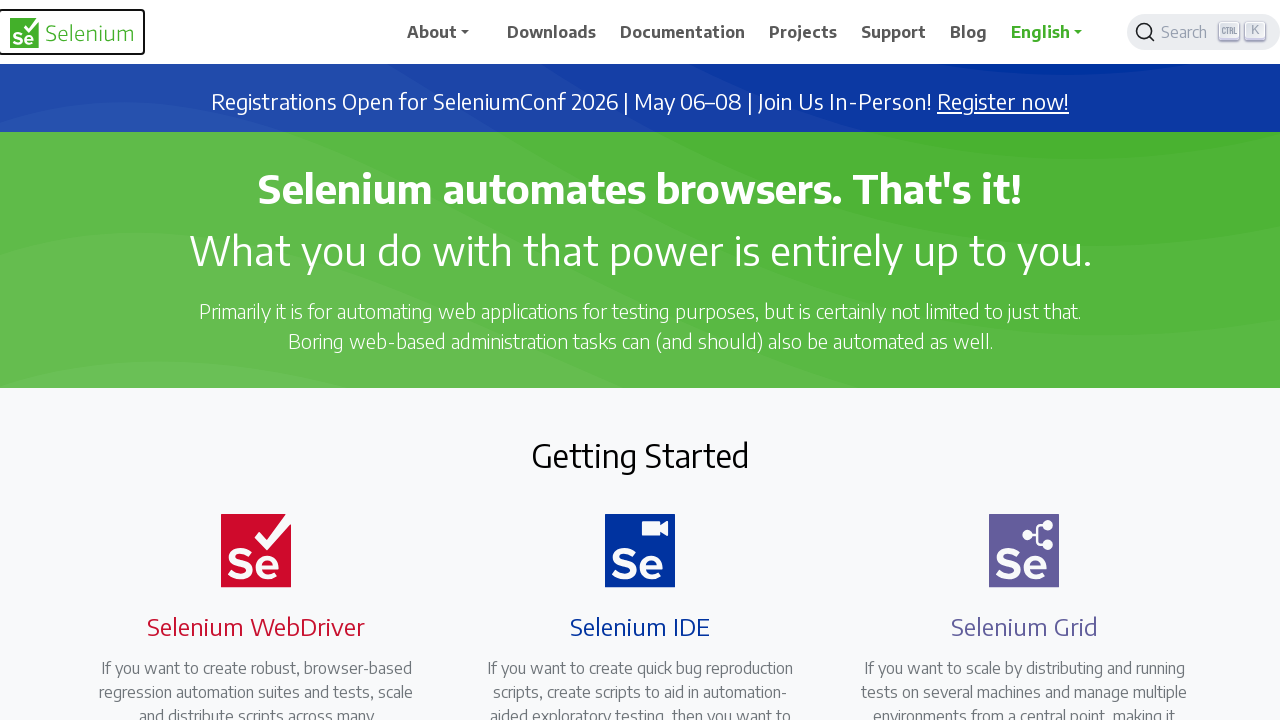

Pressed Enter to interact with print dialog
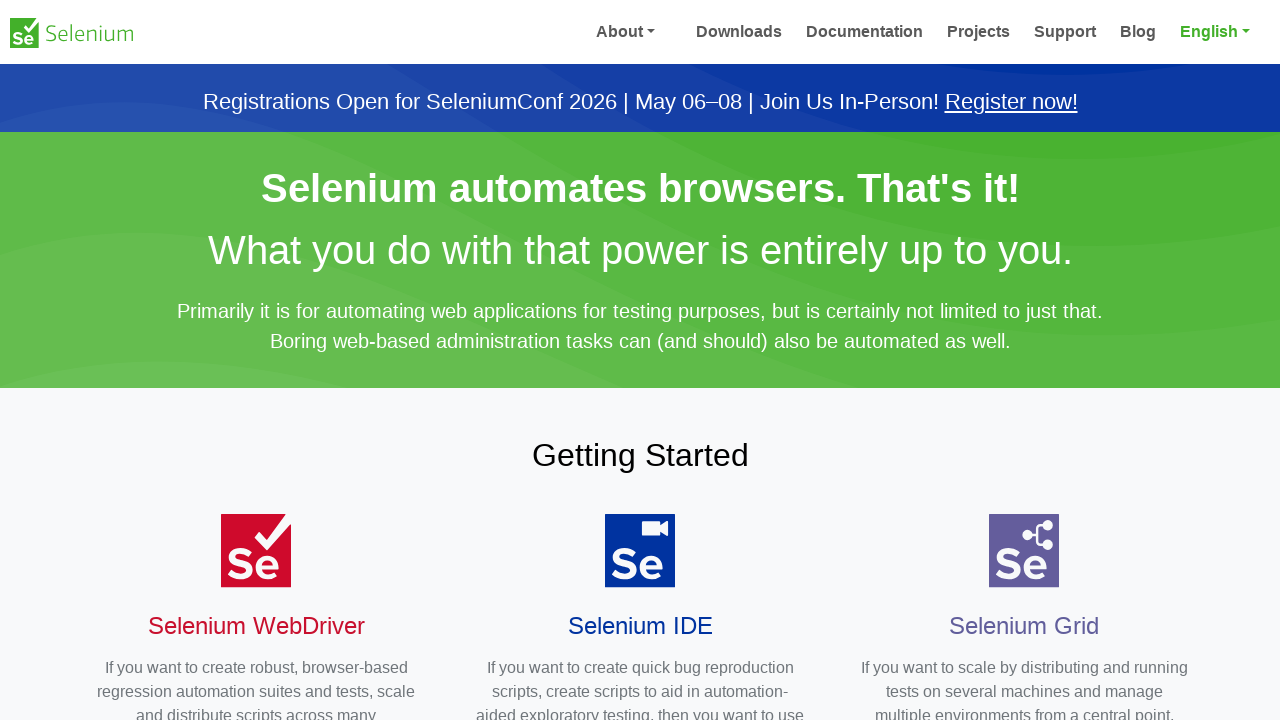

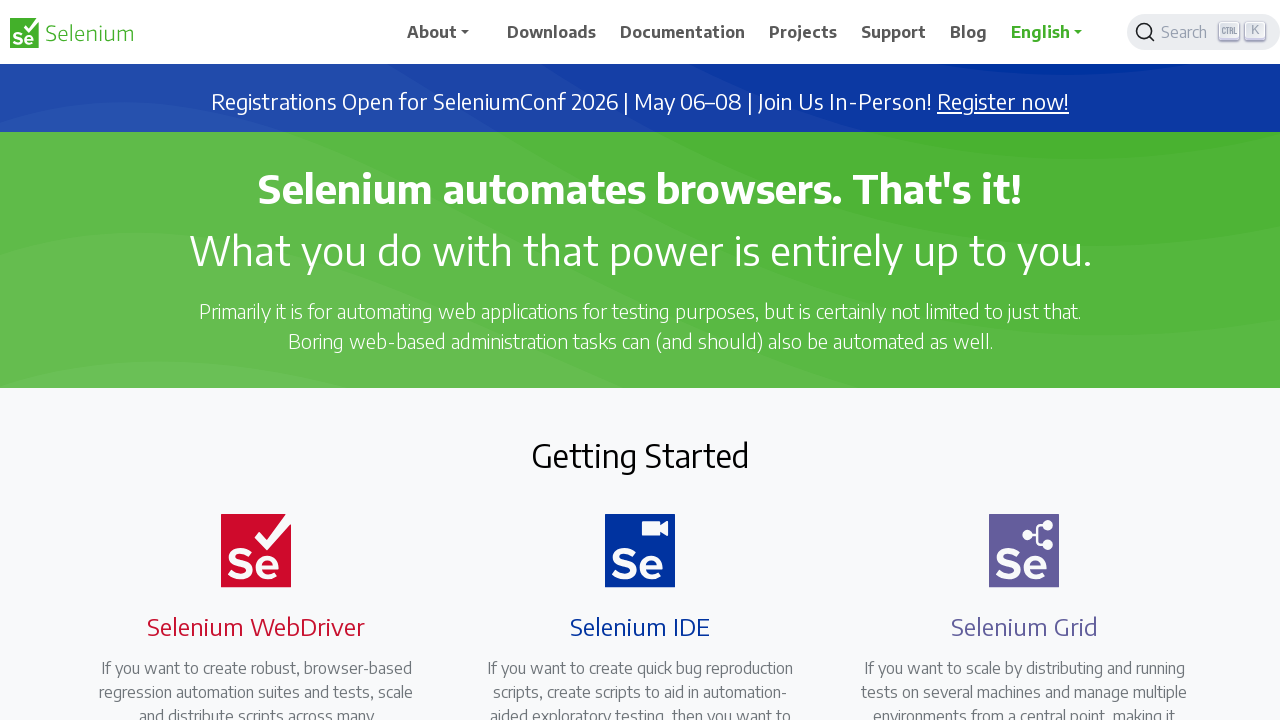